Tests web table sorting functionality by clicking the first column header and verifying that the table data becomes sorted alphabetically

Starting URL: https://rahulshettyacademy.com/seleniumPractise/#/offers

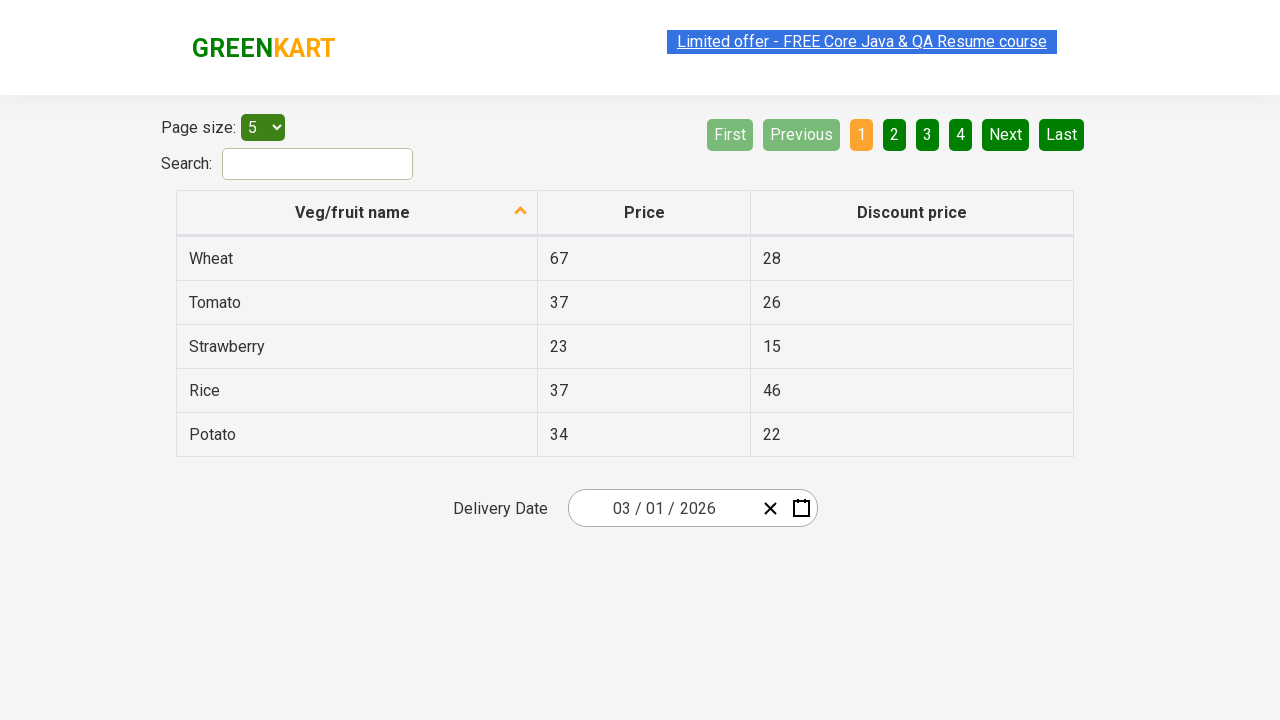

Clicked first column header to trigger sorting at (357, 213) on xpath=//tr/th[1]
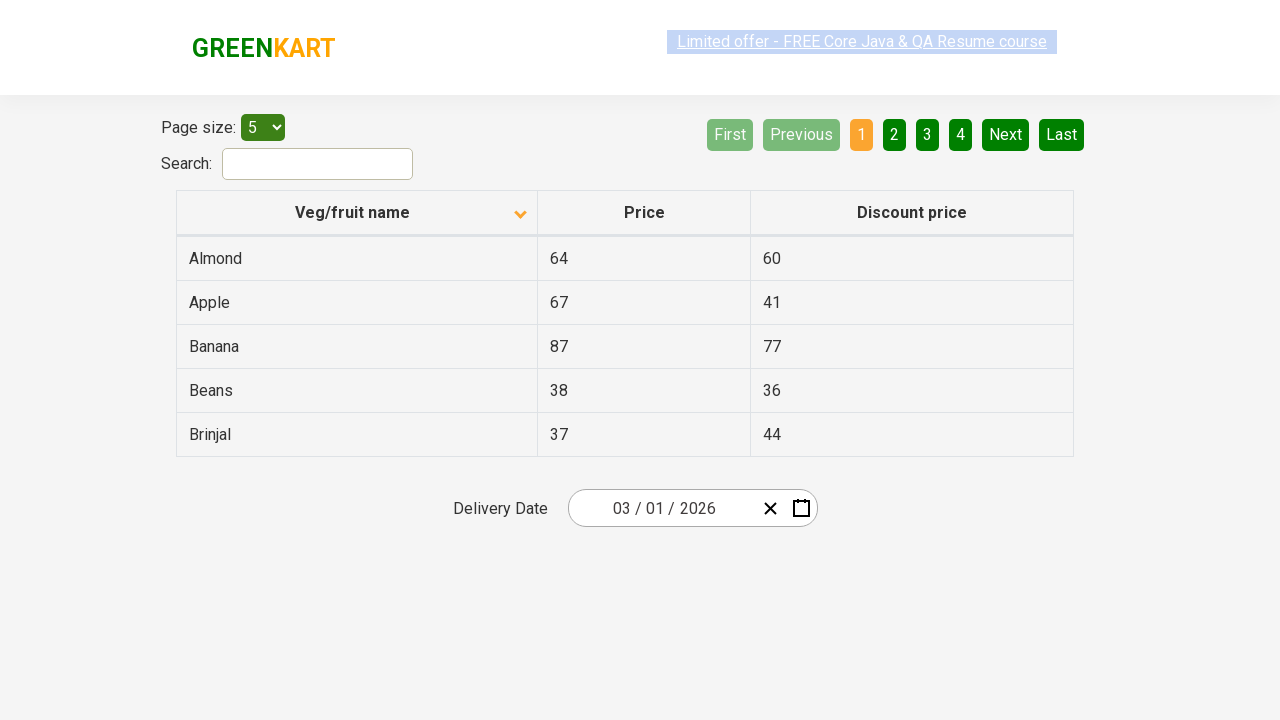

Table data loaded after sorting
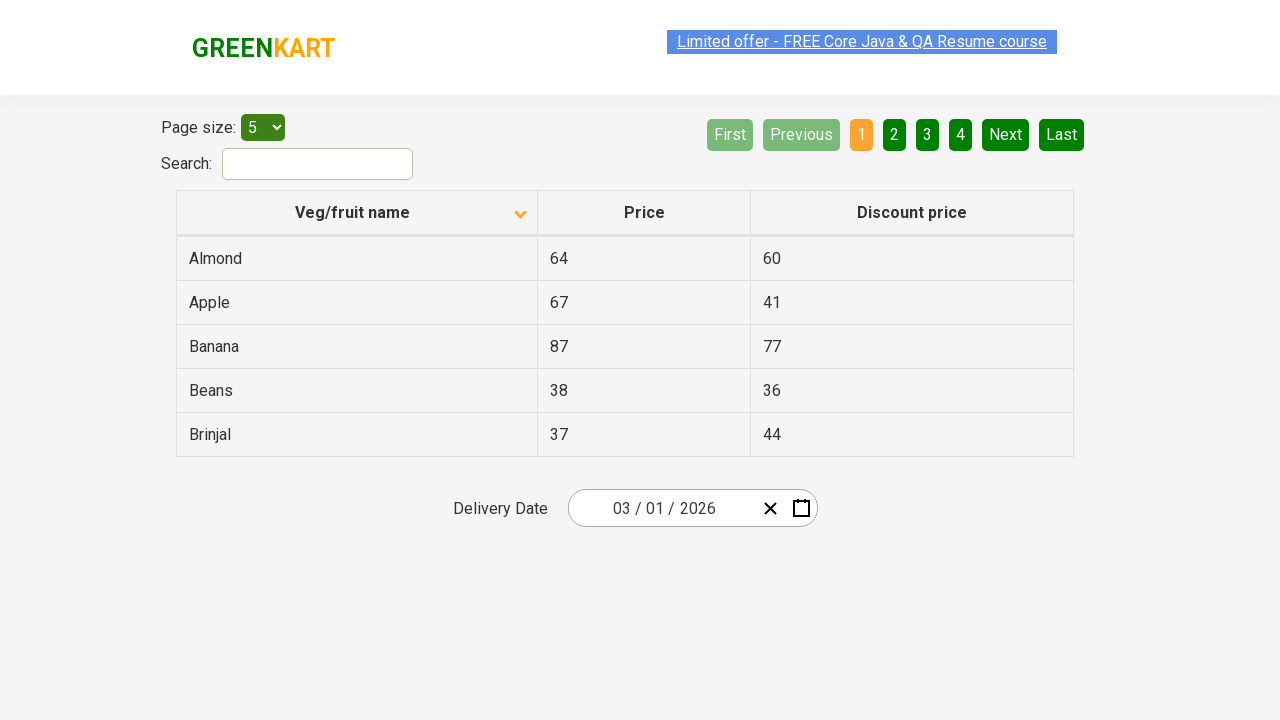

Retrieved all cells from first column
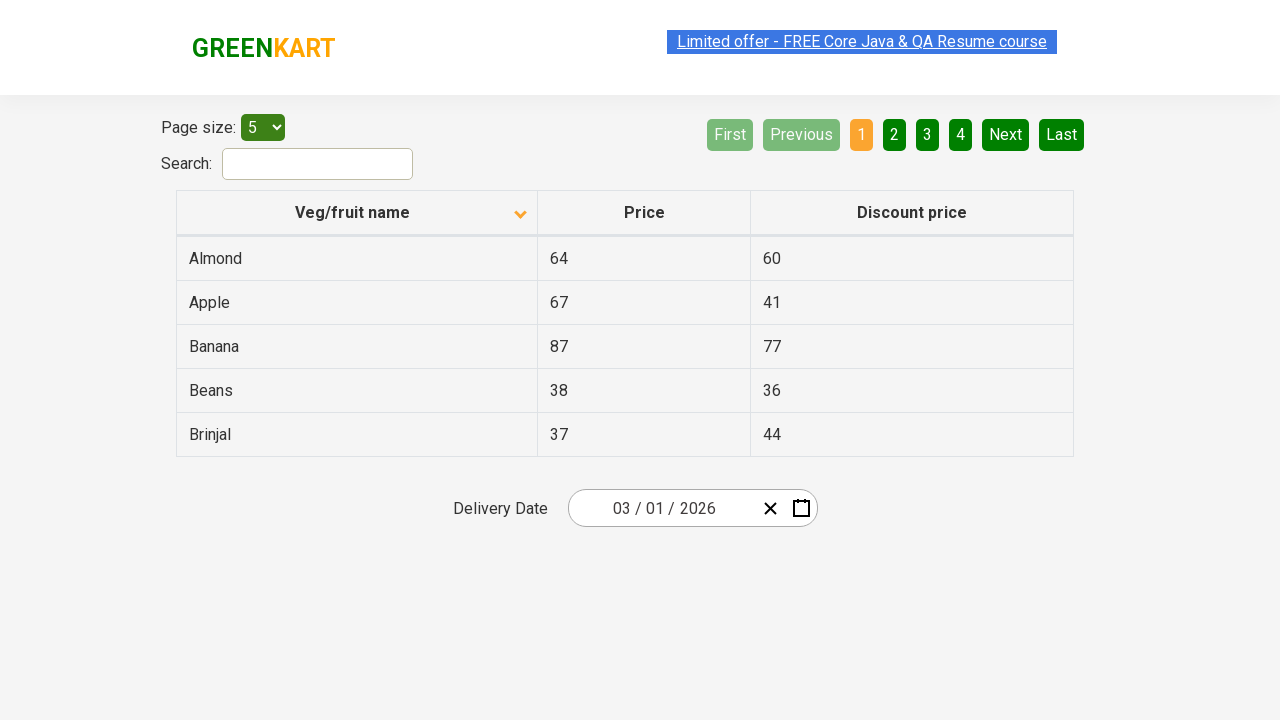

Extracted 5 values from first column: ['Almond', 'Apple', 'Banana', 'Beans', 'Brinjal']
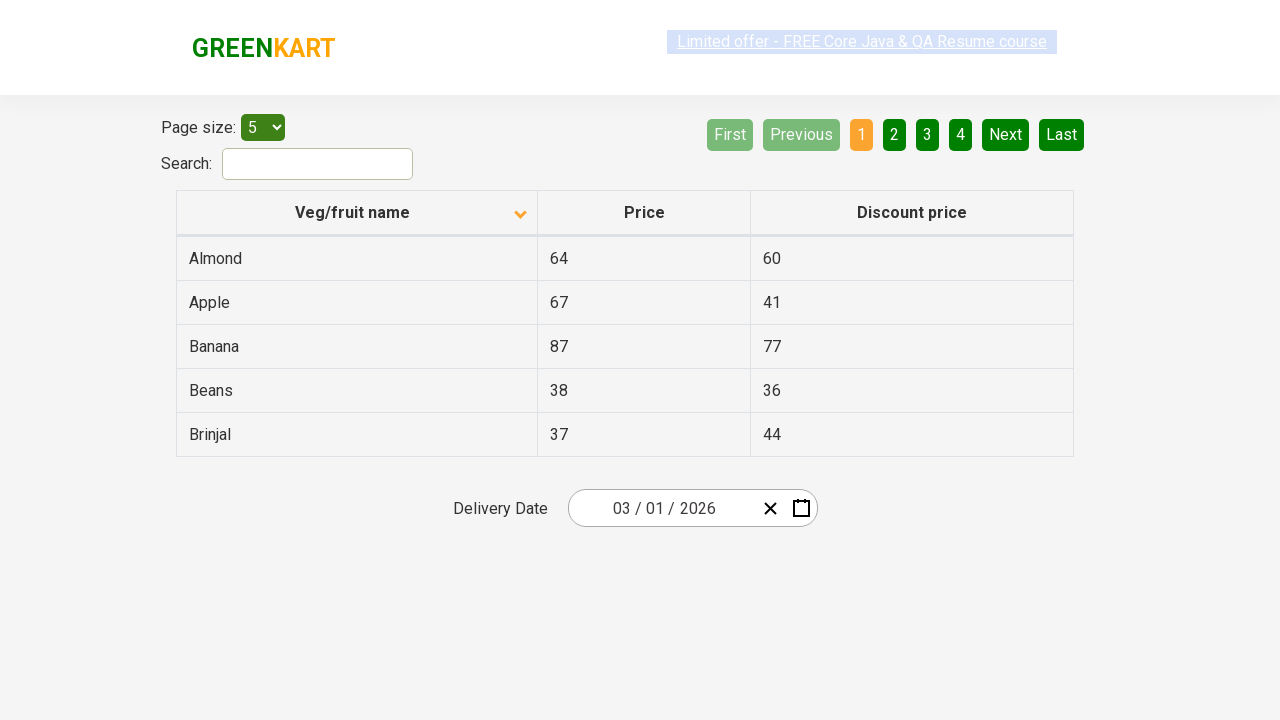

Generated sorted reference list
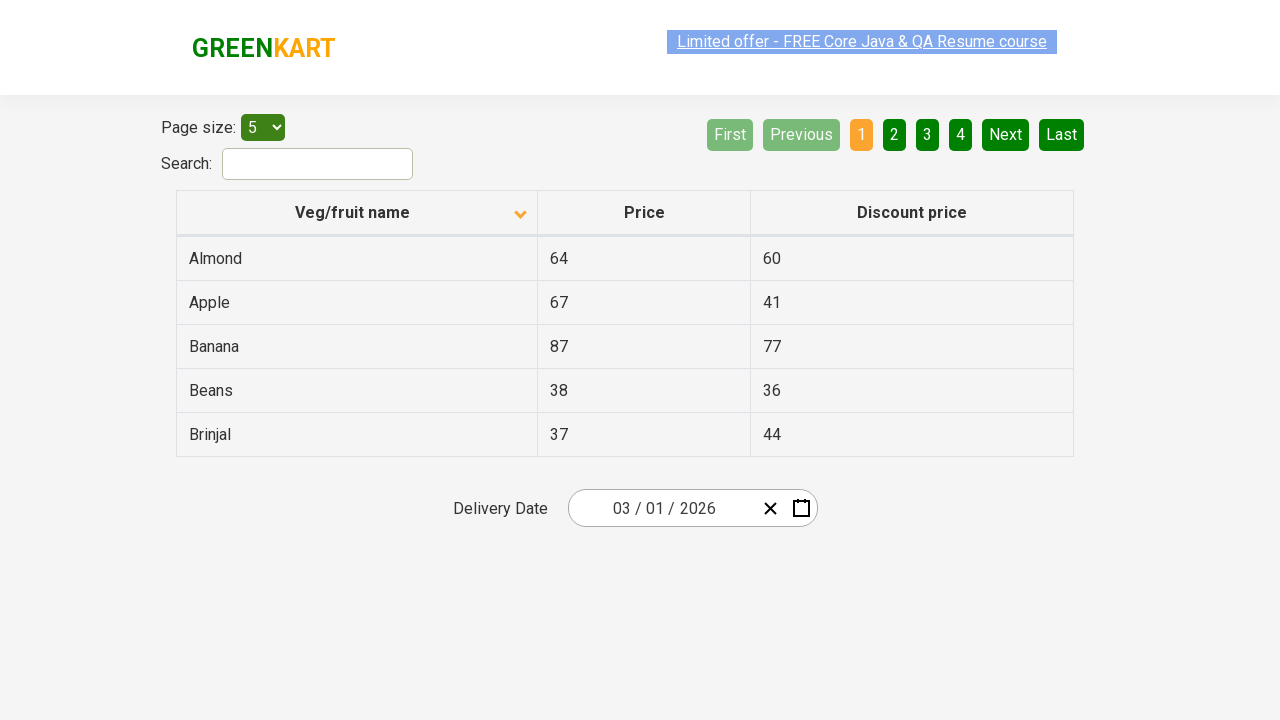

Verified table column is sorted alphabetically
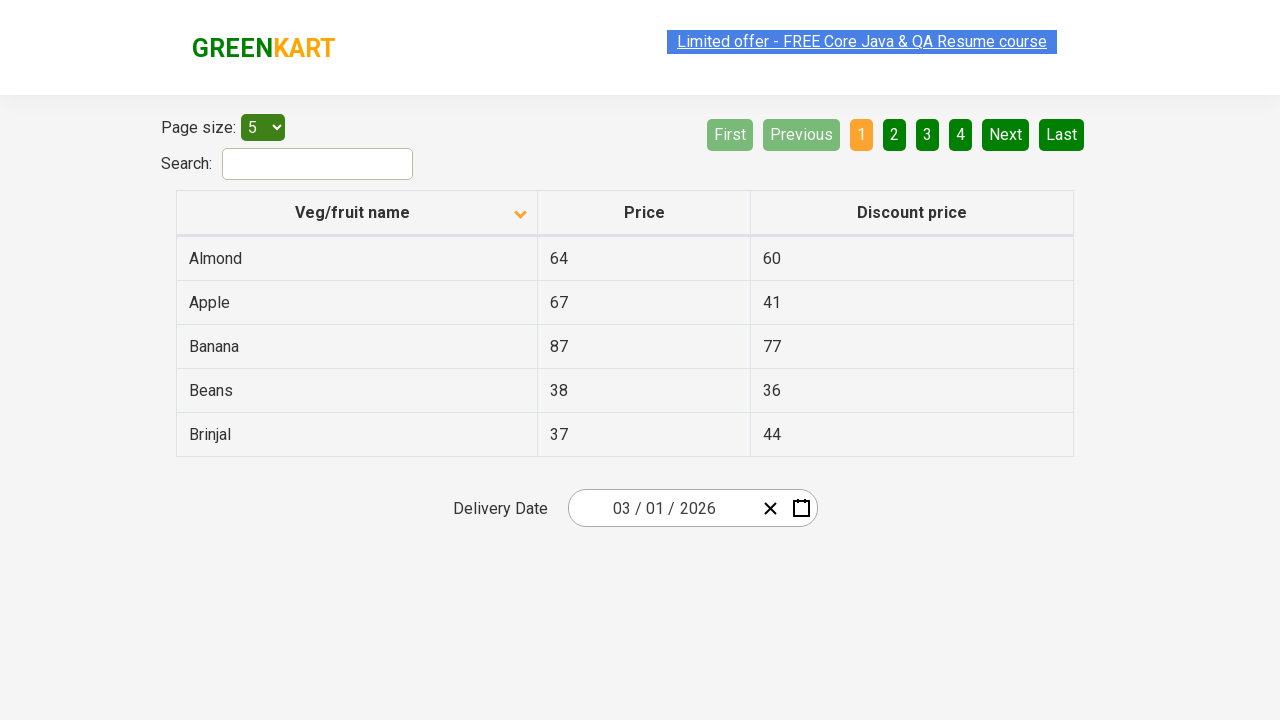

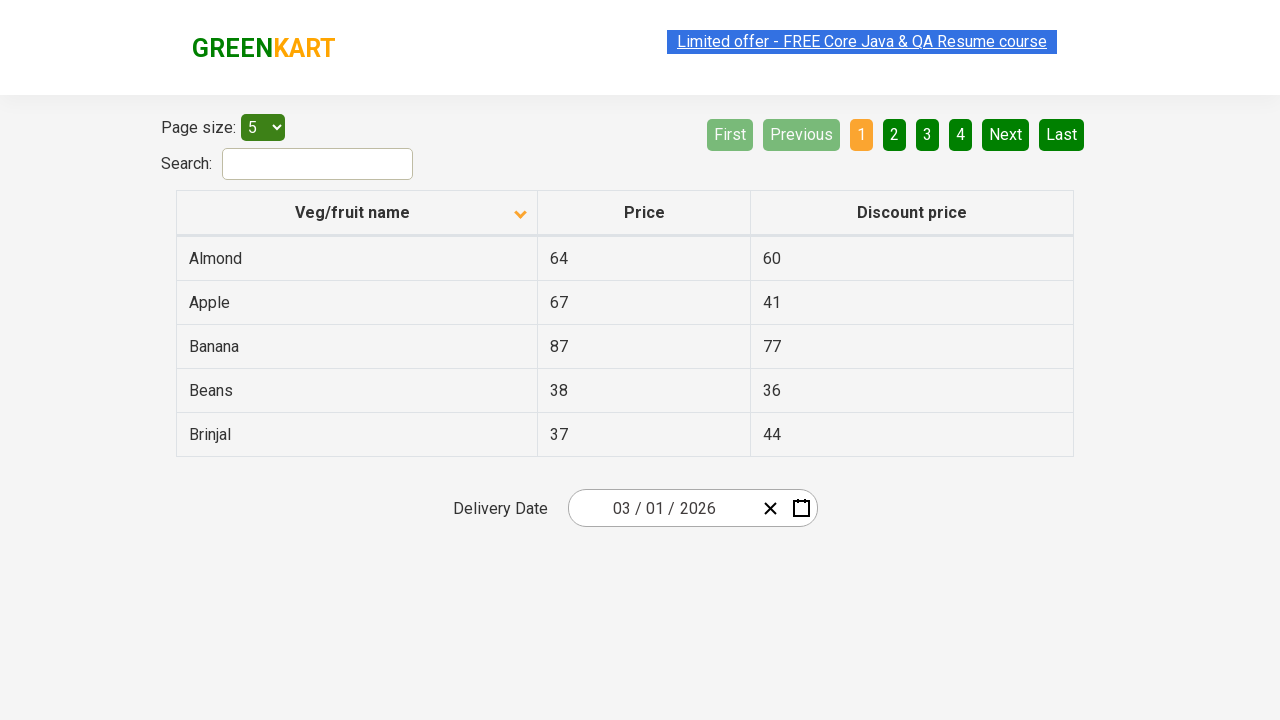